Tests popup window handling by scrolling to a link, clicking it to open a popup window, and managing multiple window handles

Starting URL: http://omayo.blogspot.com/

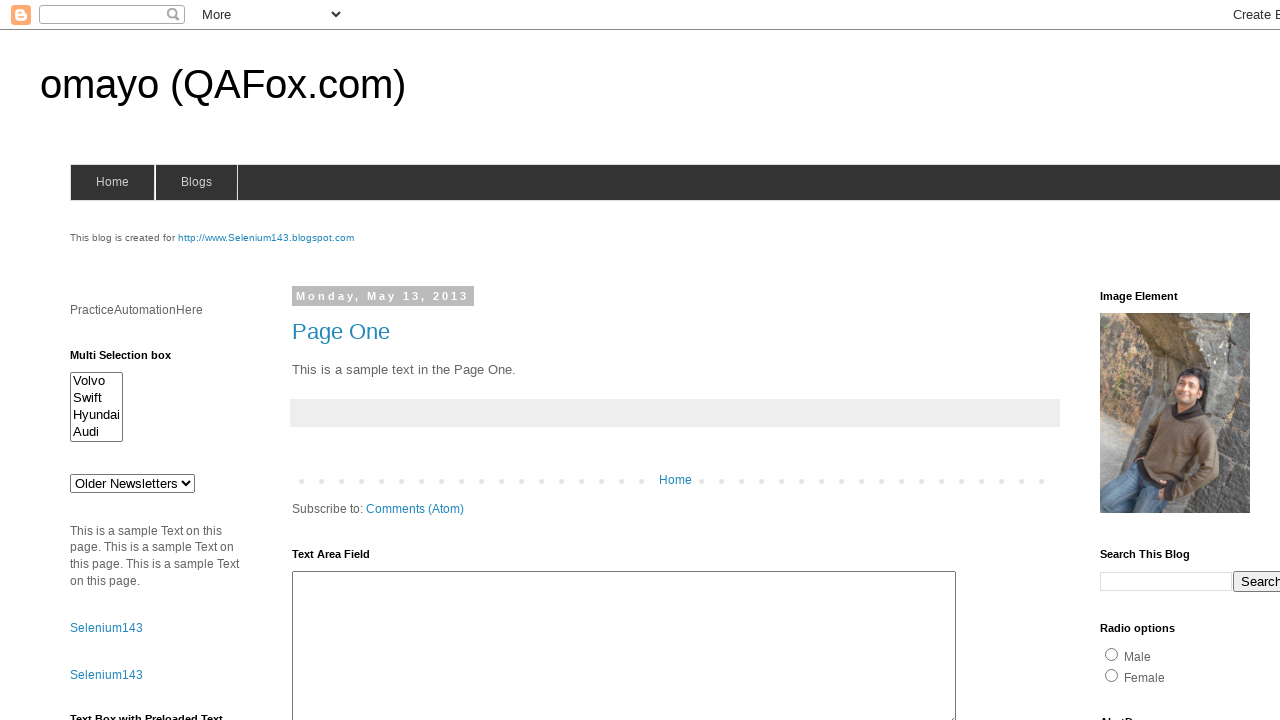

Located 'Open a popup window' link
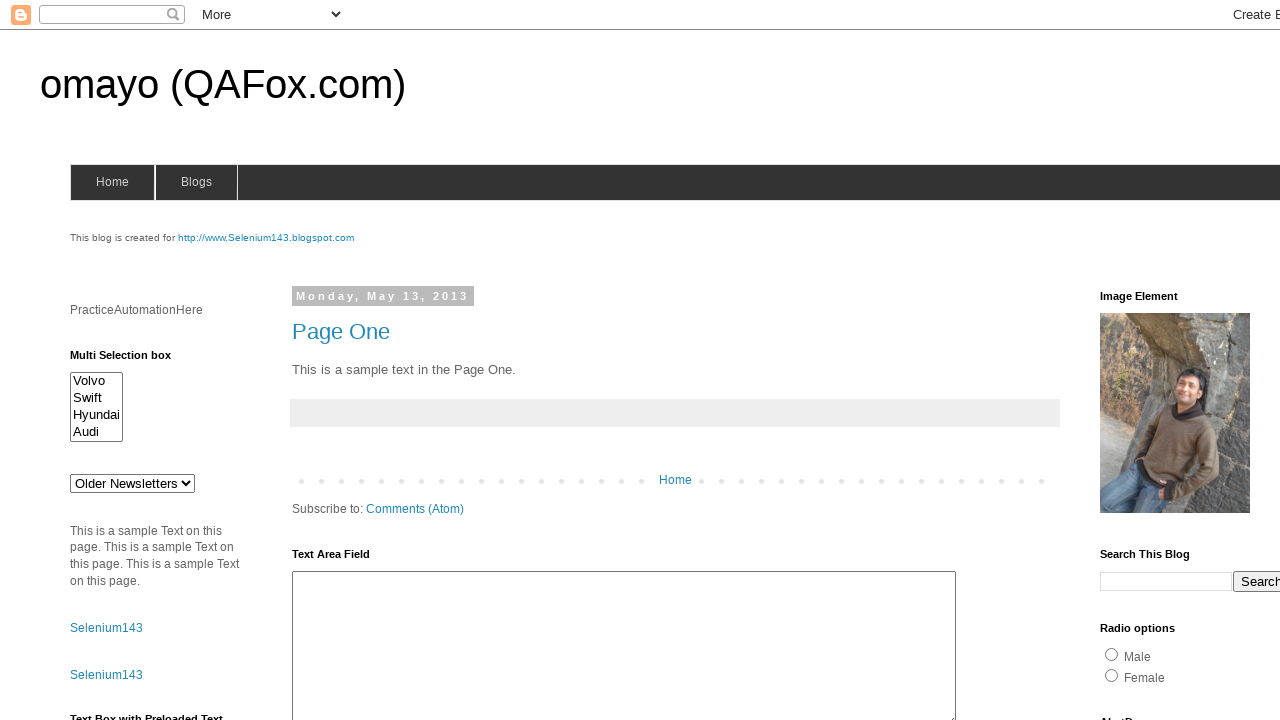

Scrolled link into view
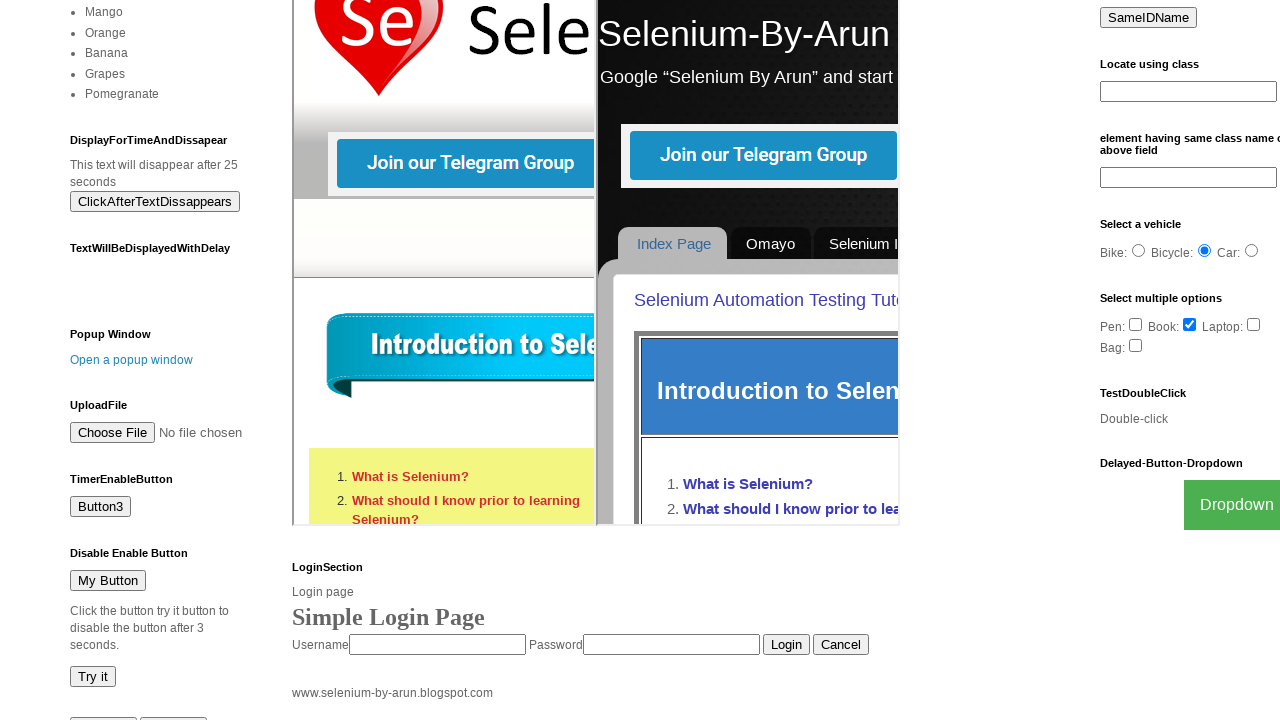

Waited 1 second for scroll animation to complete
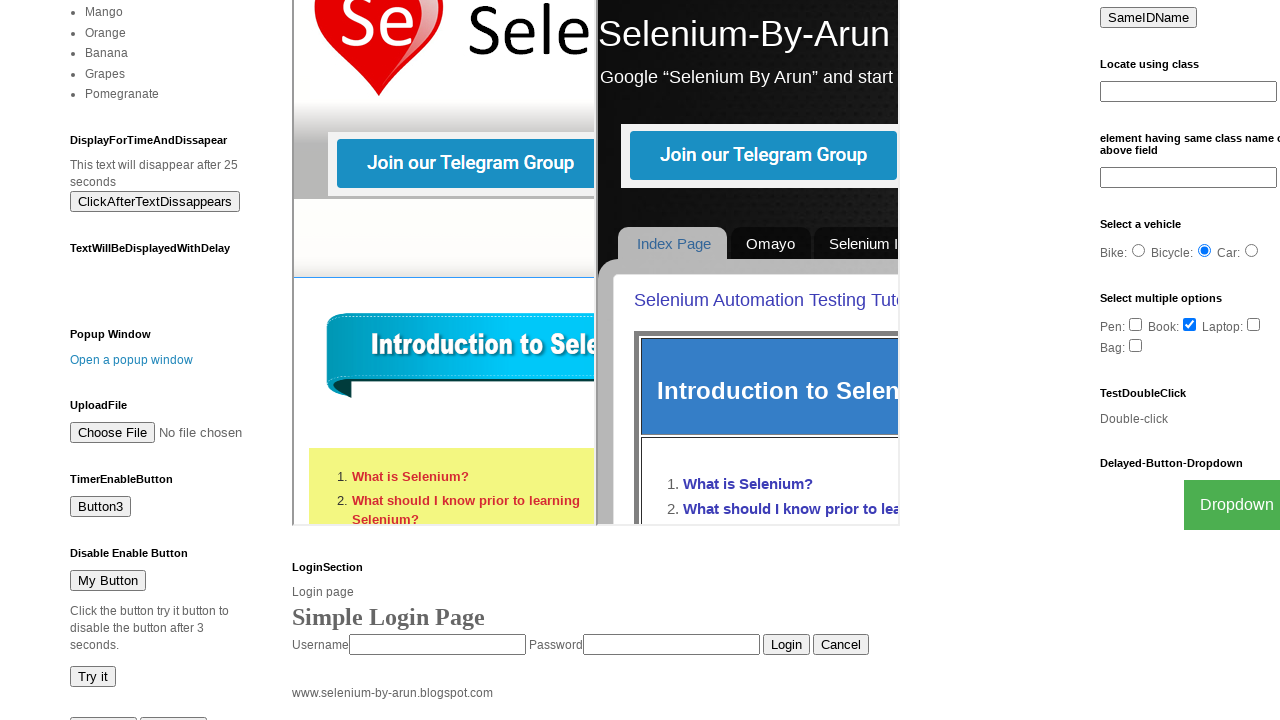

Captured parent page reference
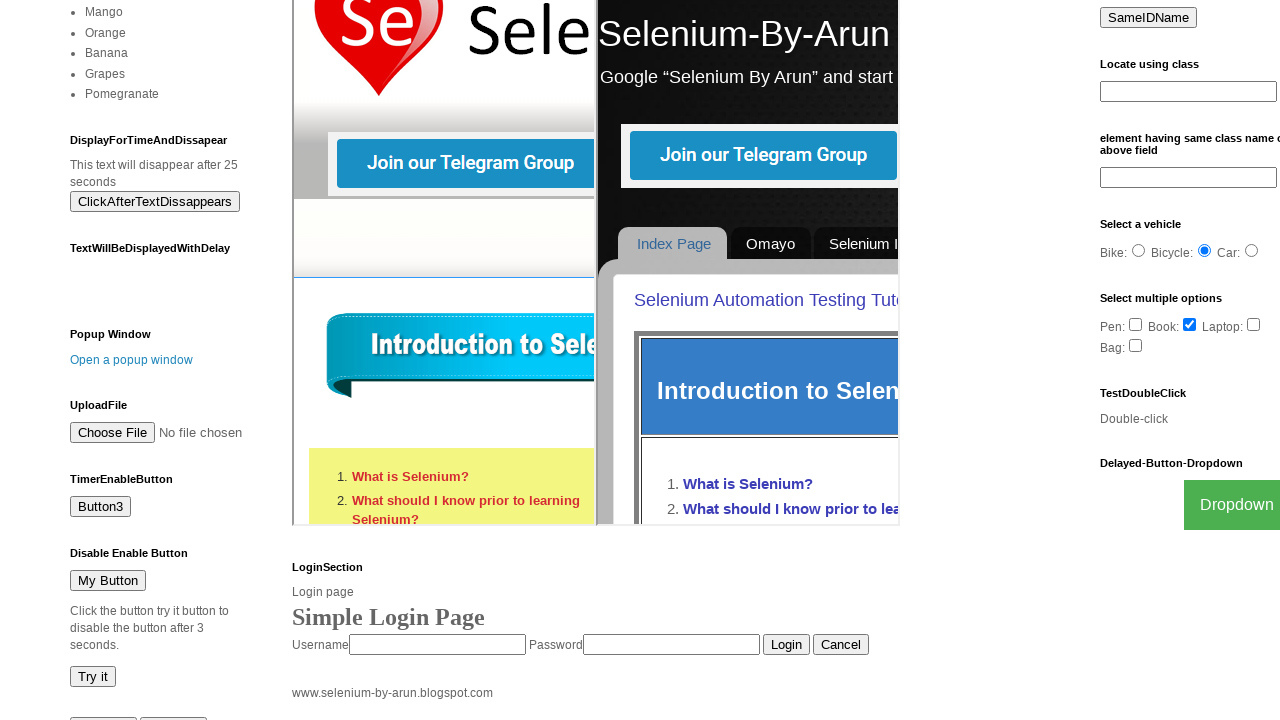

Clicked link to open popup window at (132, 360) on text=Open a popup window
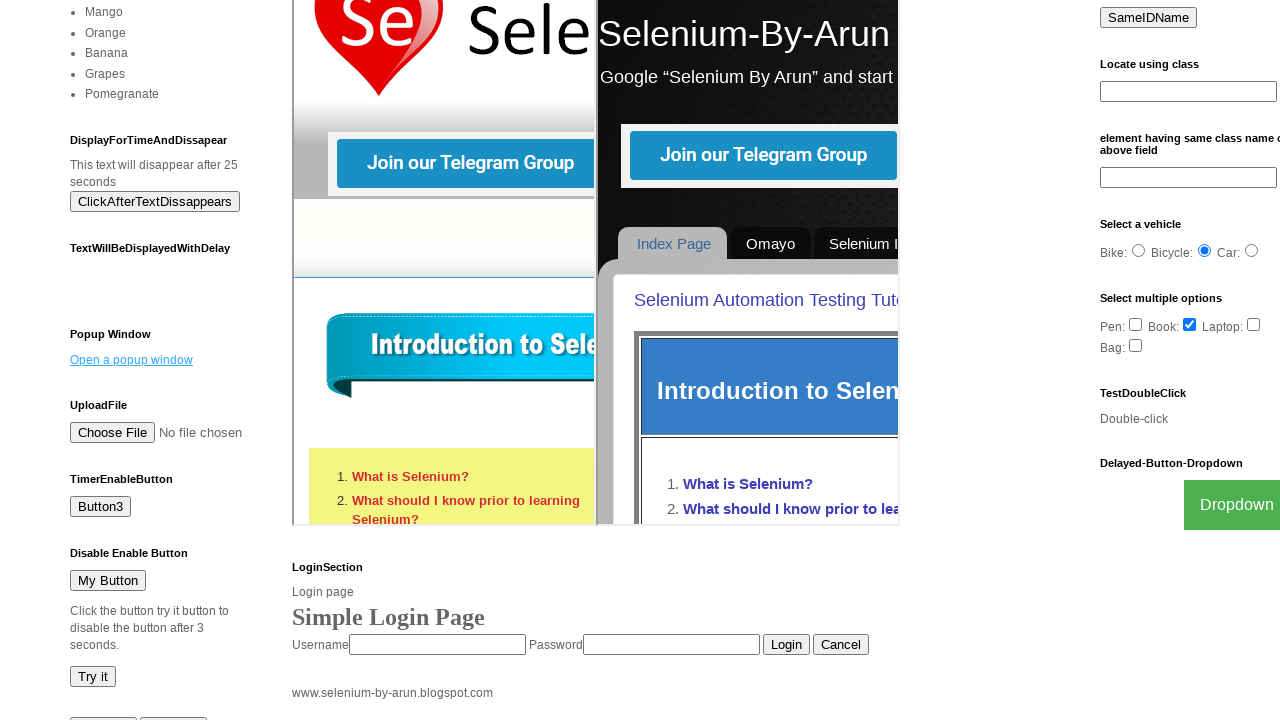

Captured popup window reference
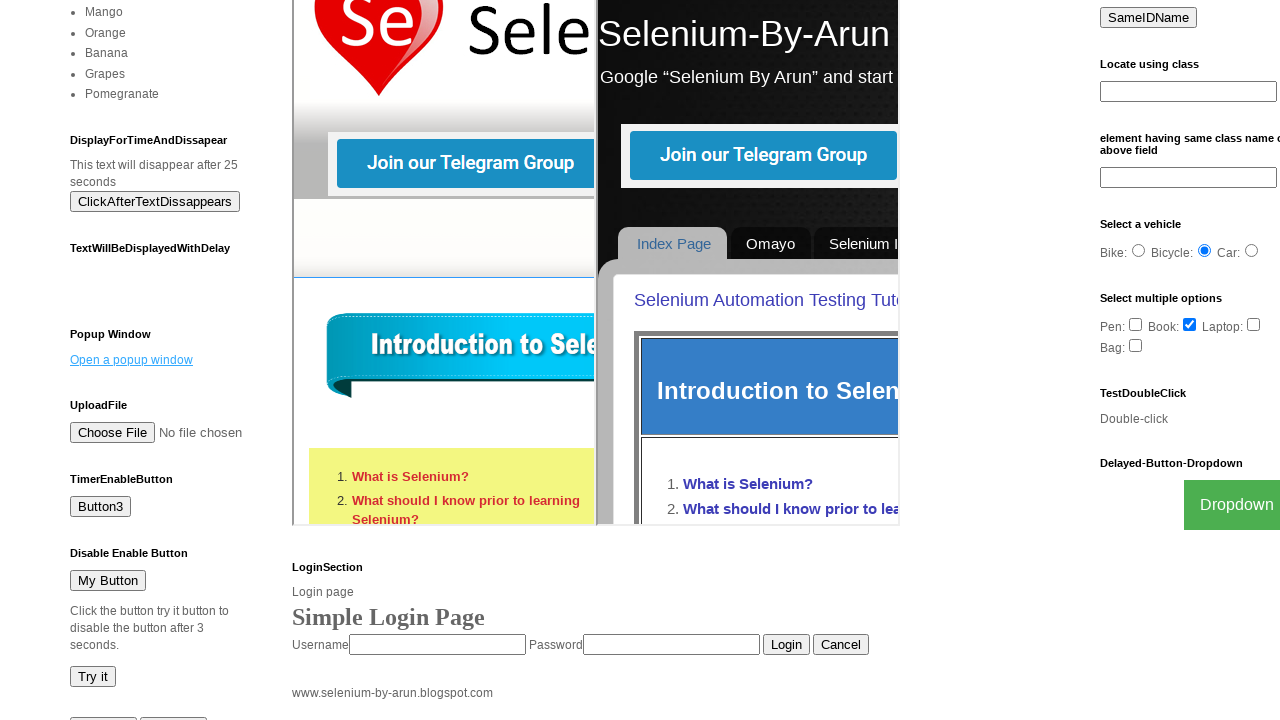

Popup window finished loading
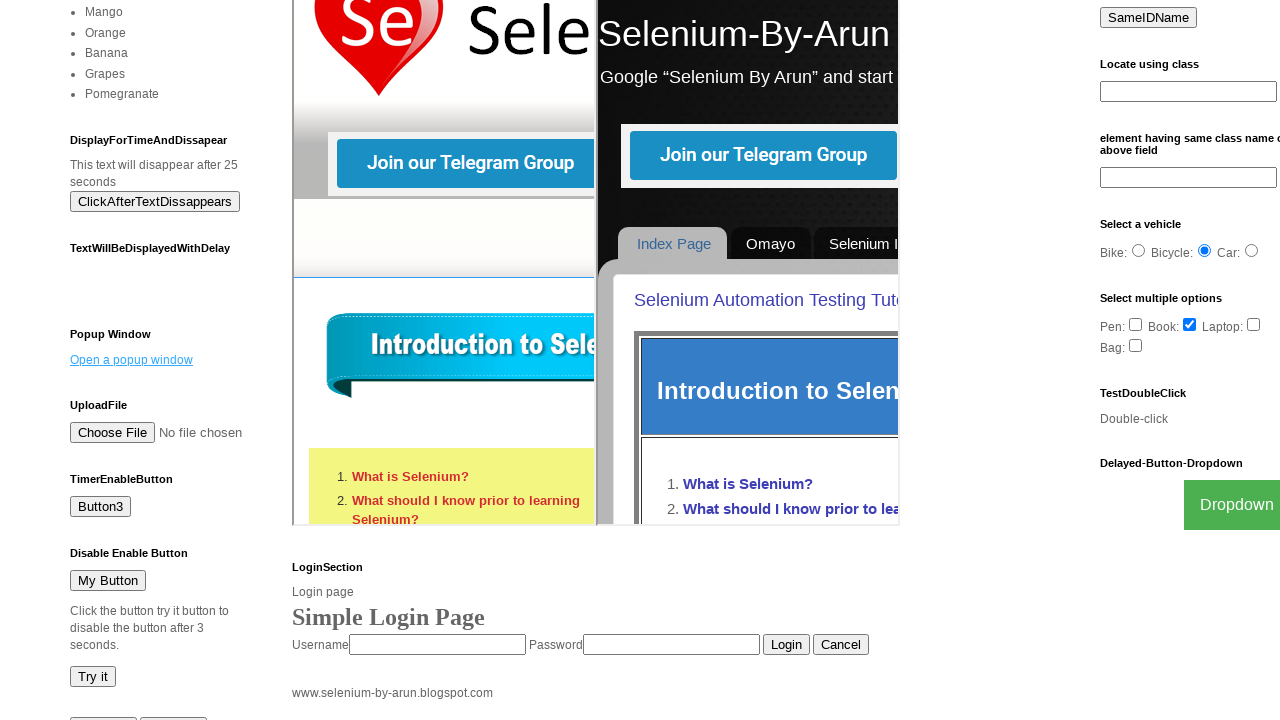

Closed popup window
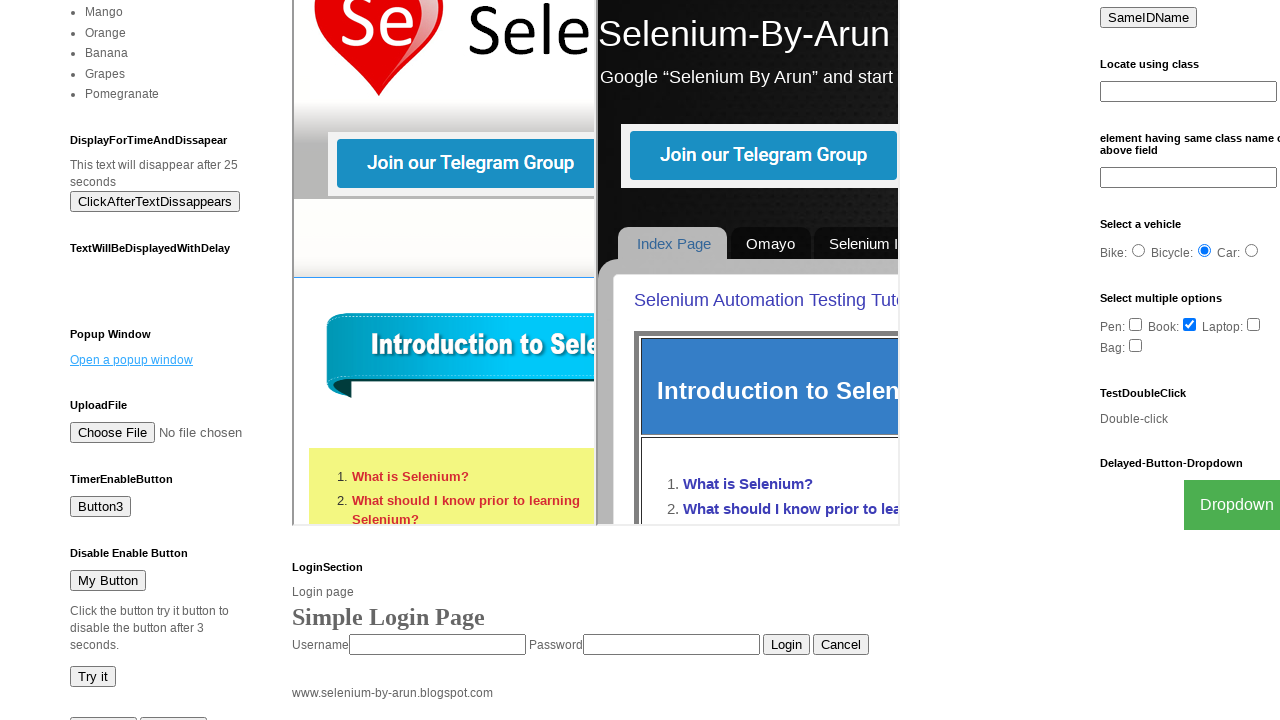

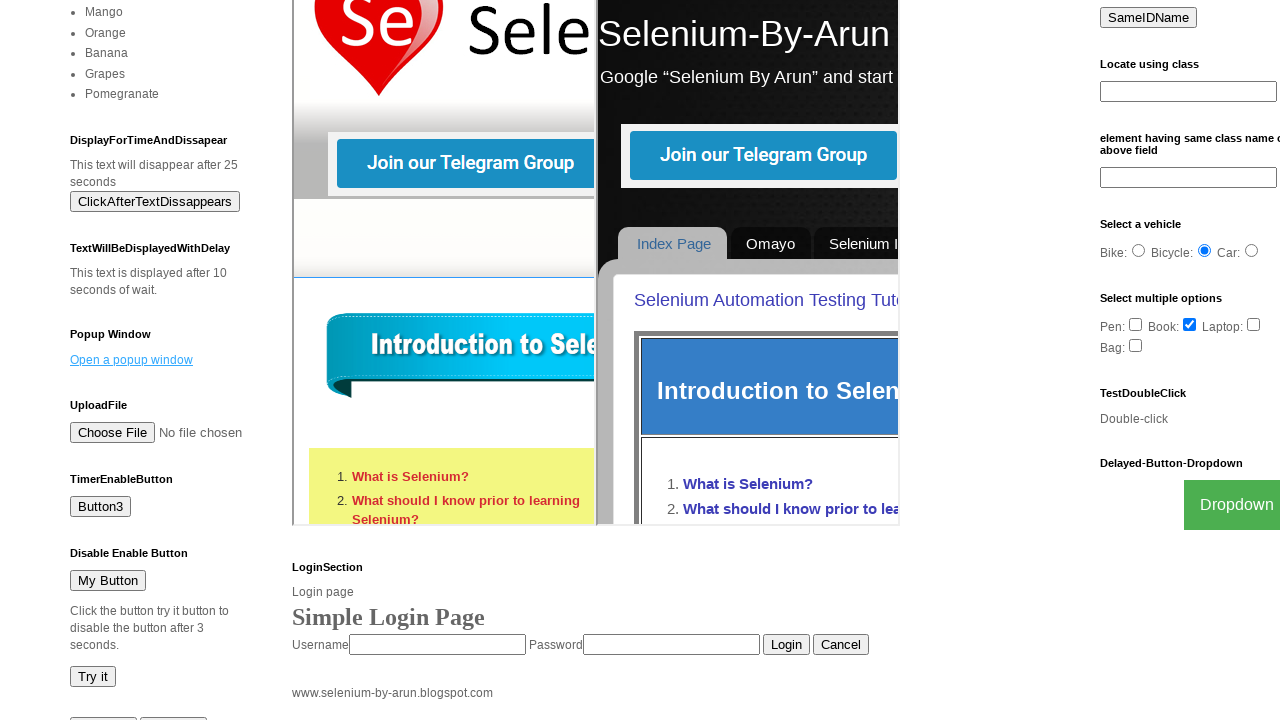